Tests first name validation by submitting the form without a first name and verifying the confirmation modal does not appear

Starting URL: https://demoqa.com/automation-practice-form

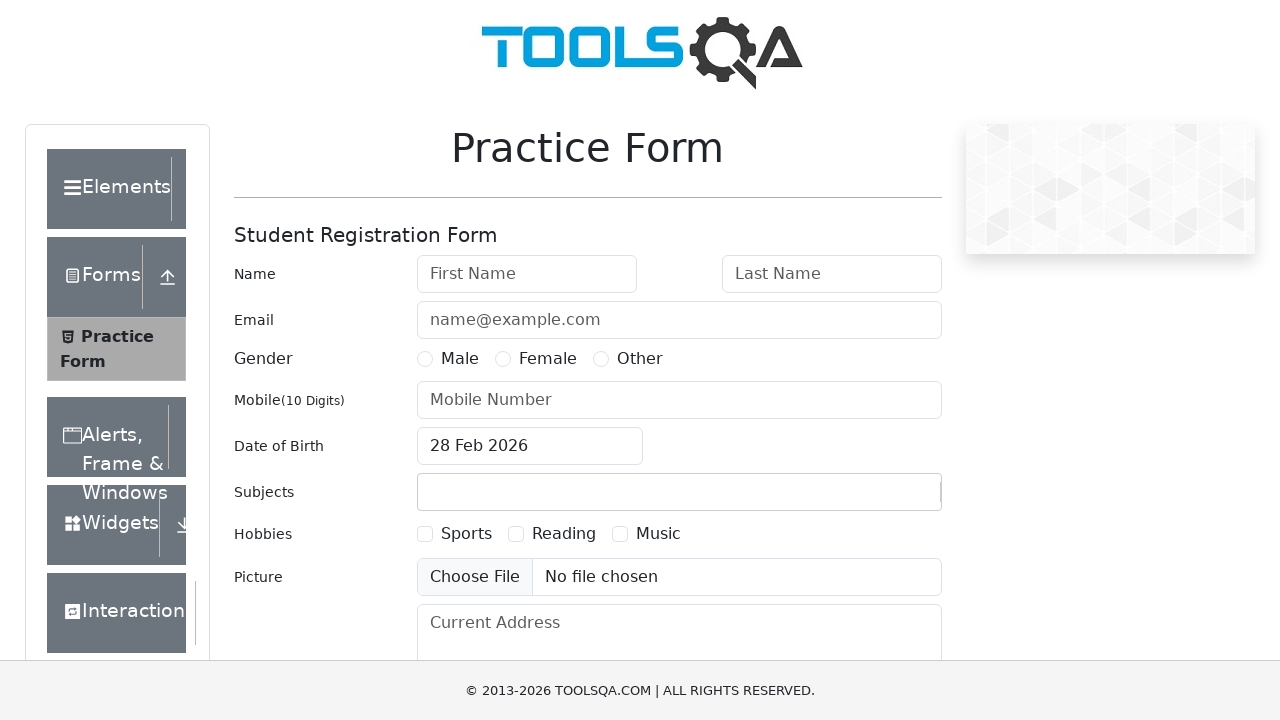

Filled last name field with 'Minaev' on #lastName
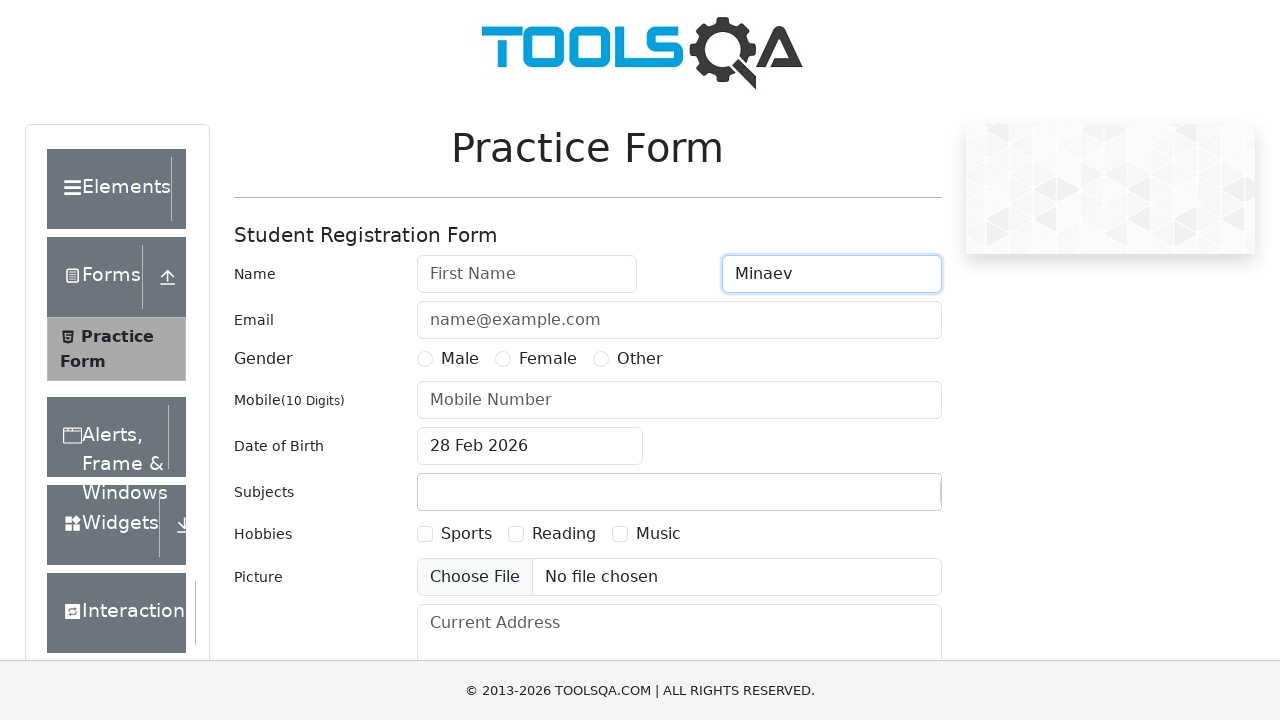

Filled email field with 'invalidEmail@mail.ru' on #userEmail
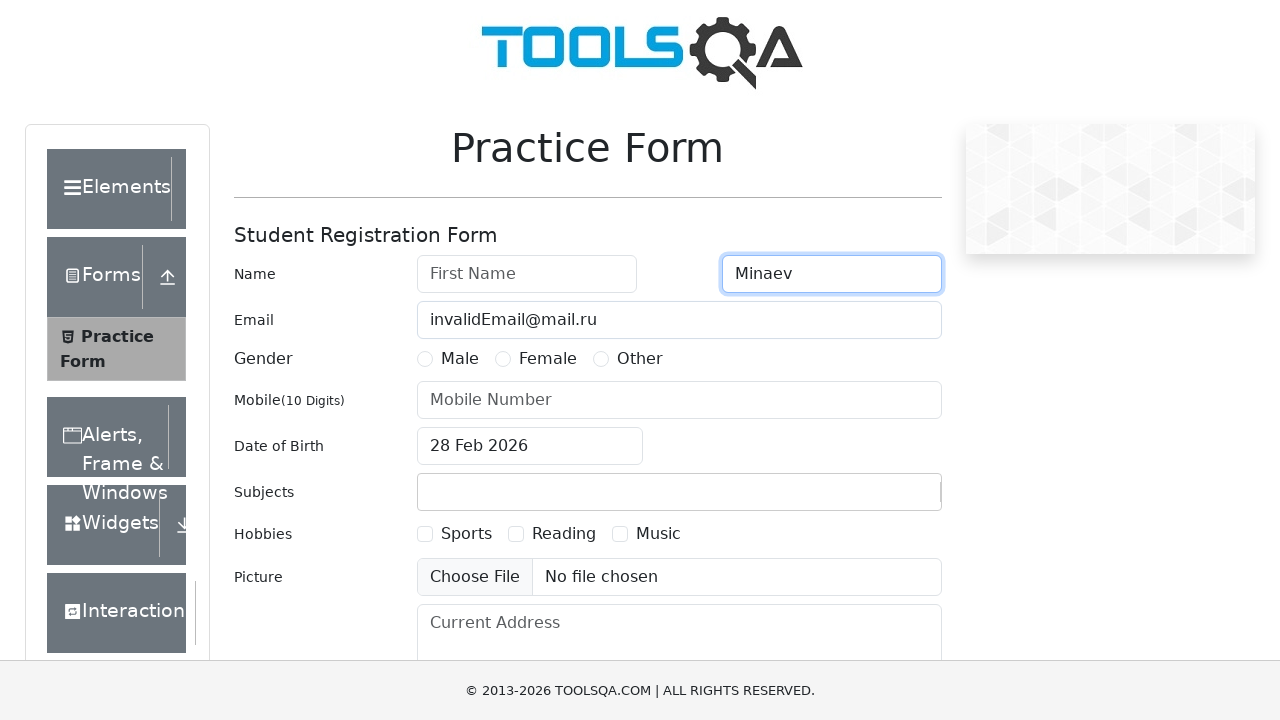

Filled mobile number field with '9008001122' on #userNumber
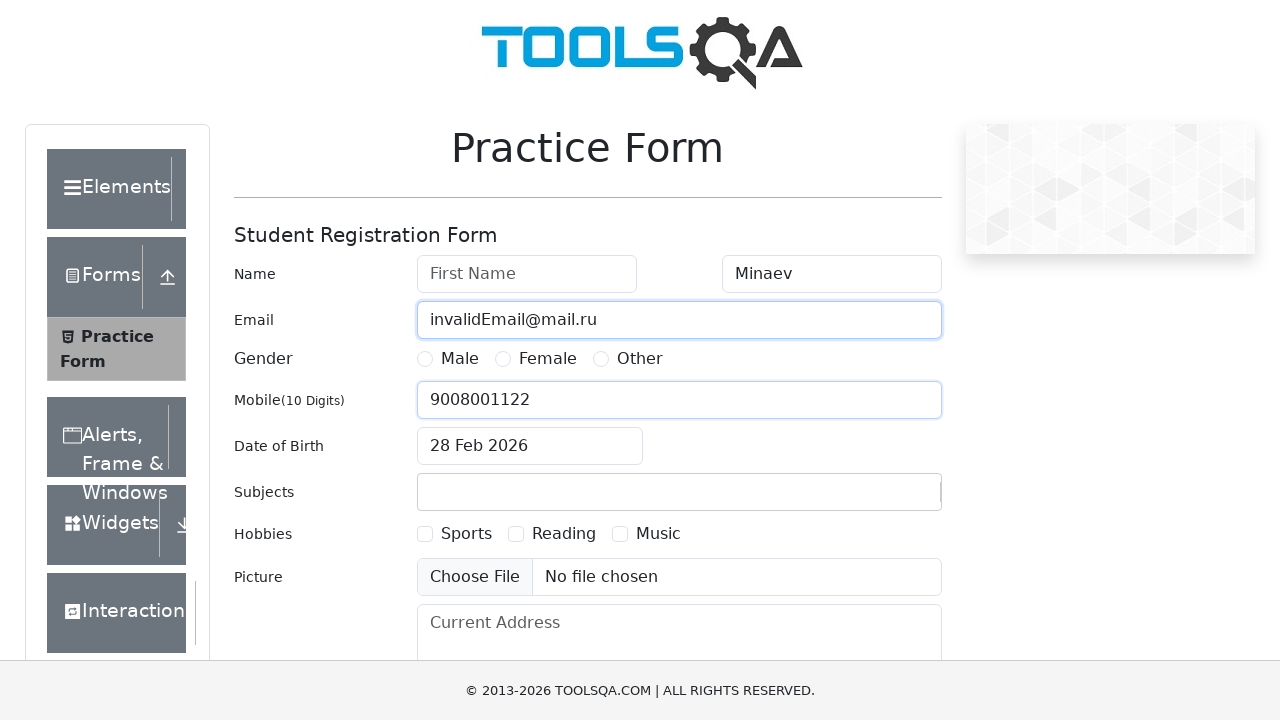

Clicked date of birth input to open date picker at (530, 446) on #dateOfBirthInput
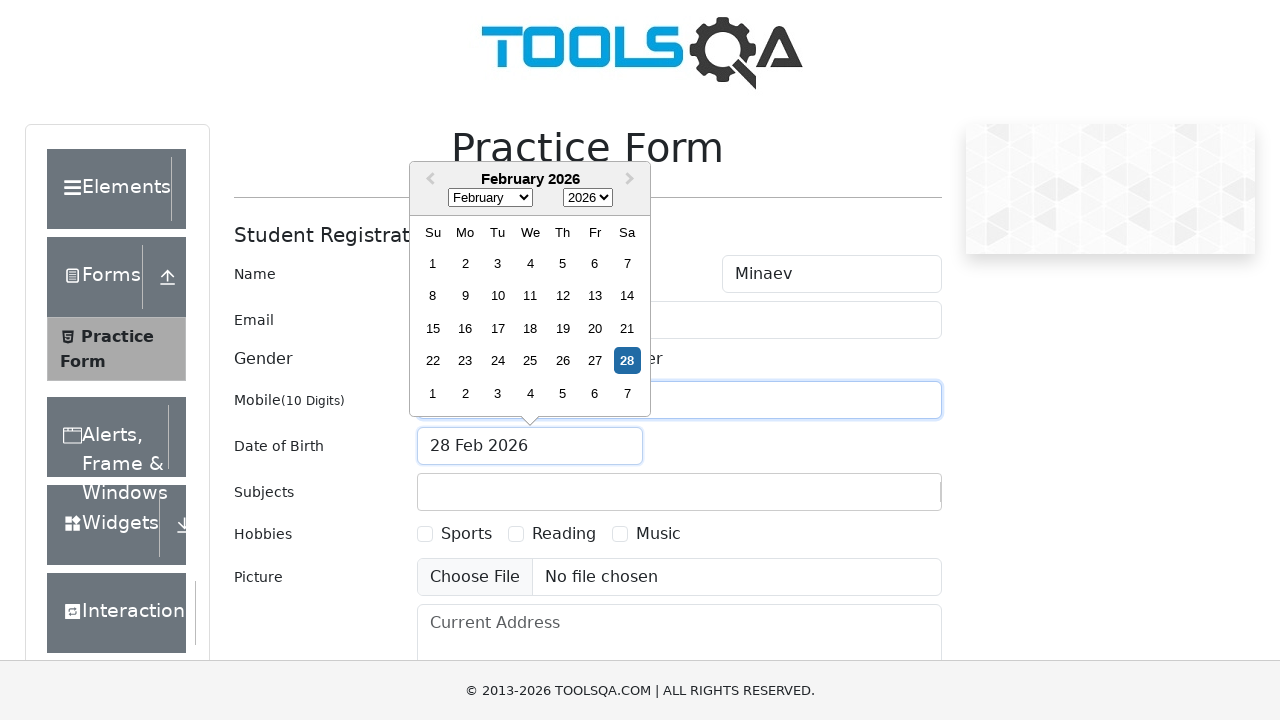

Selected January from month dropdown on .react-datepicker__month-select
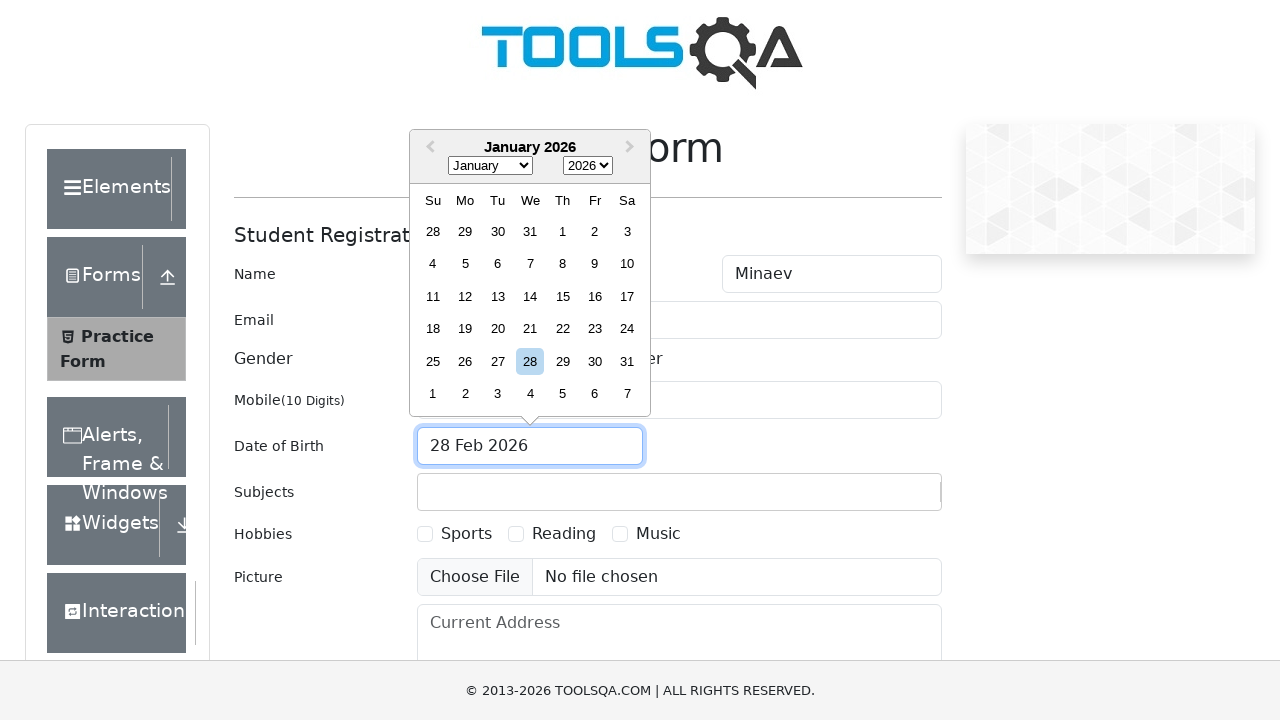

Selected 2000 from year dropdown on .react-datepicker__year-select
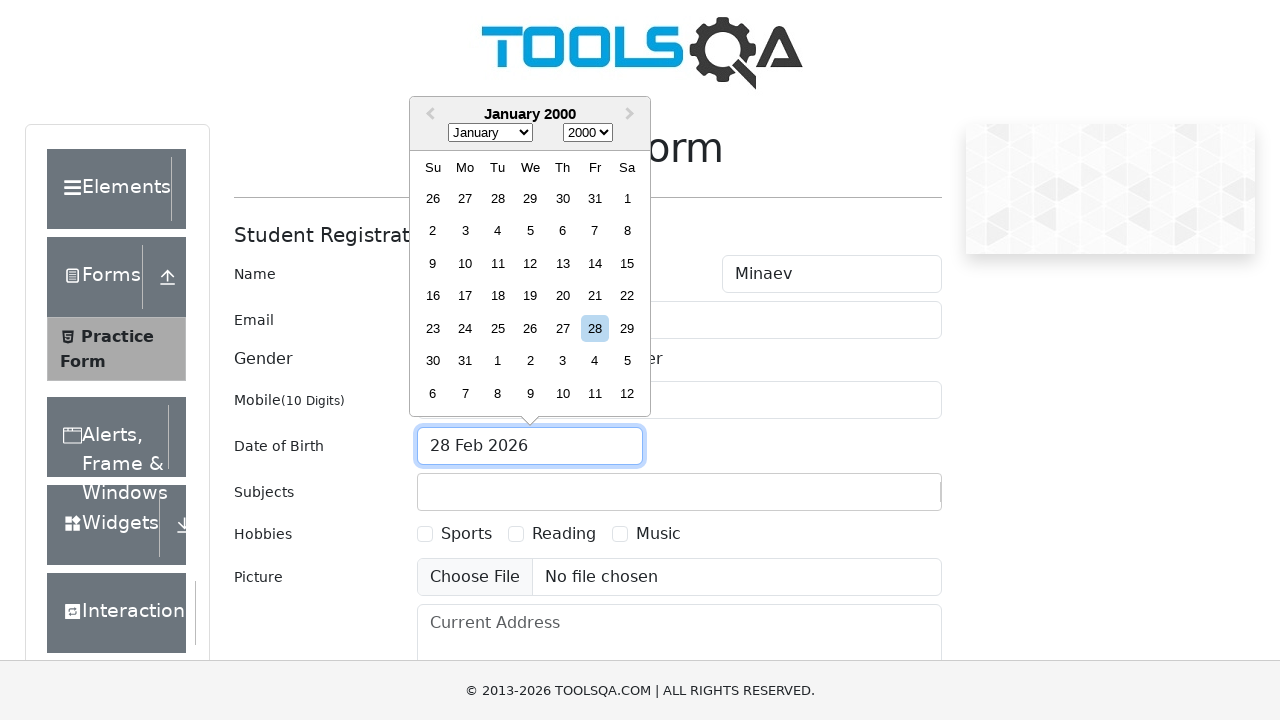

Selected day 12 from date picker at (530, 263) on .react-datepicker__day.react-datepicker__day--012
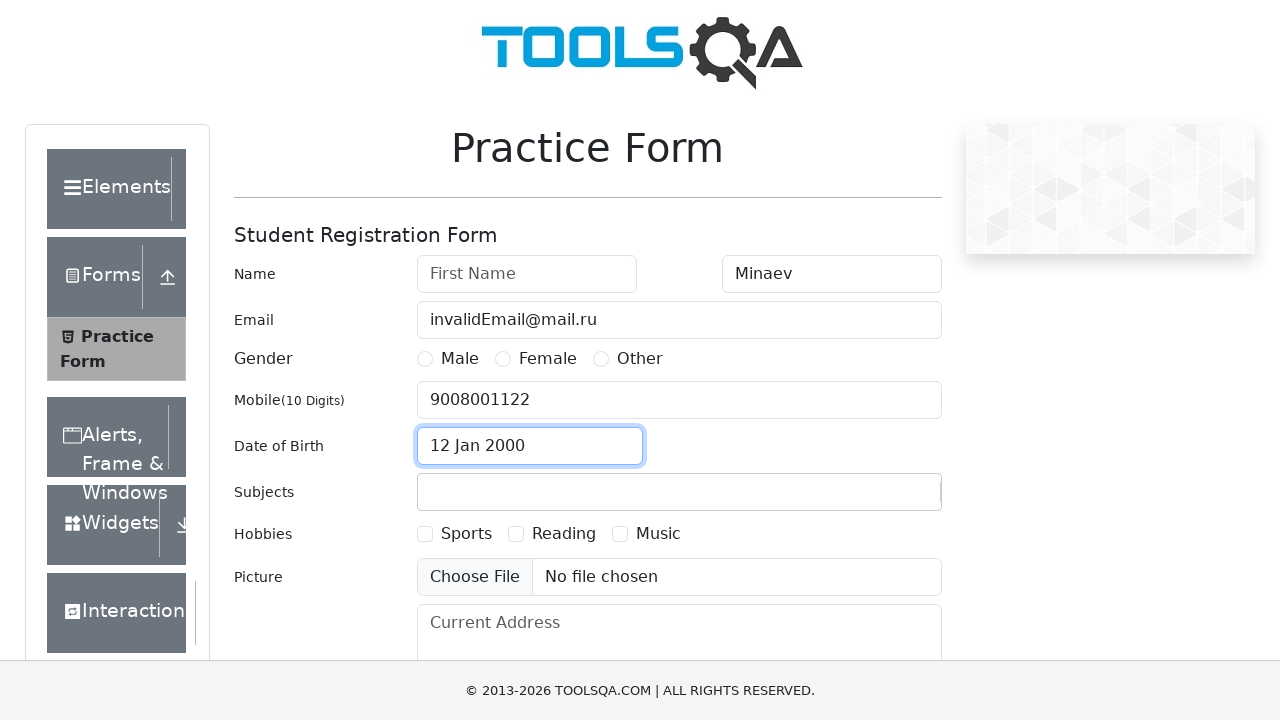

Selected male gender at (460, 359) on [for='gender-radio-1']
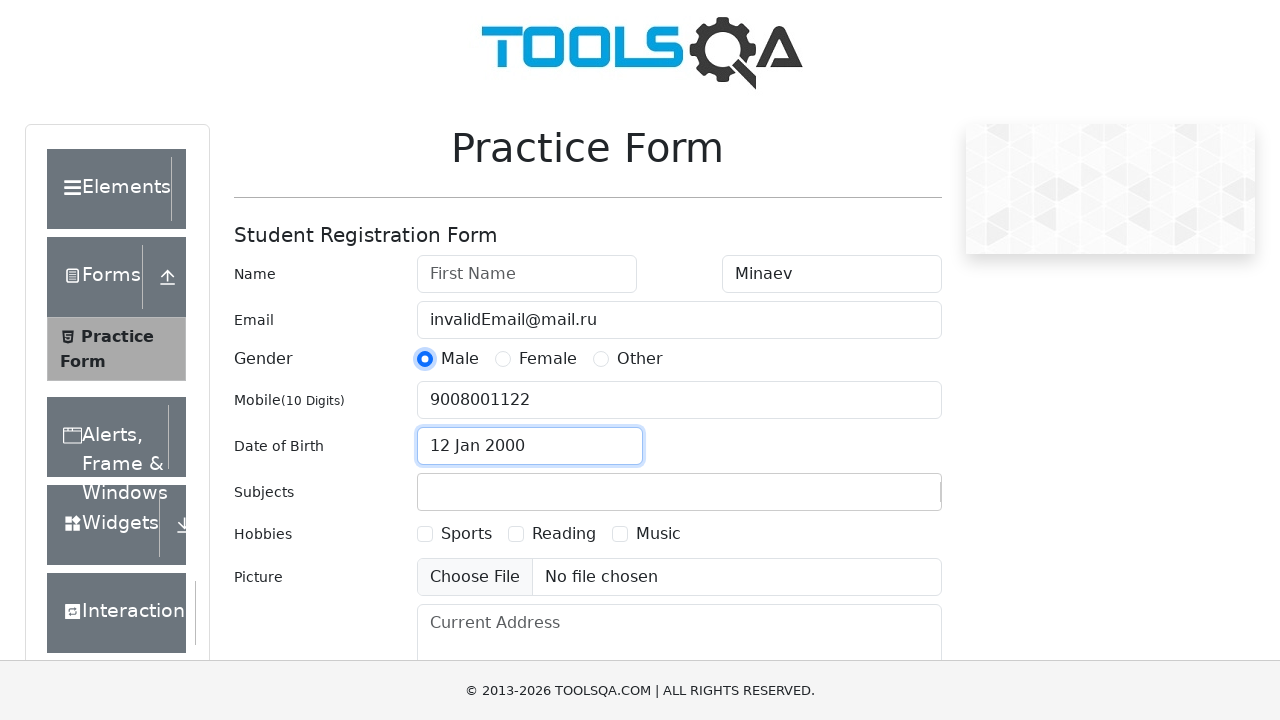

Submitted form using Enter key - first name field was left empty on #submit
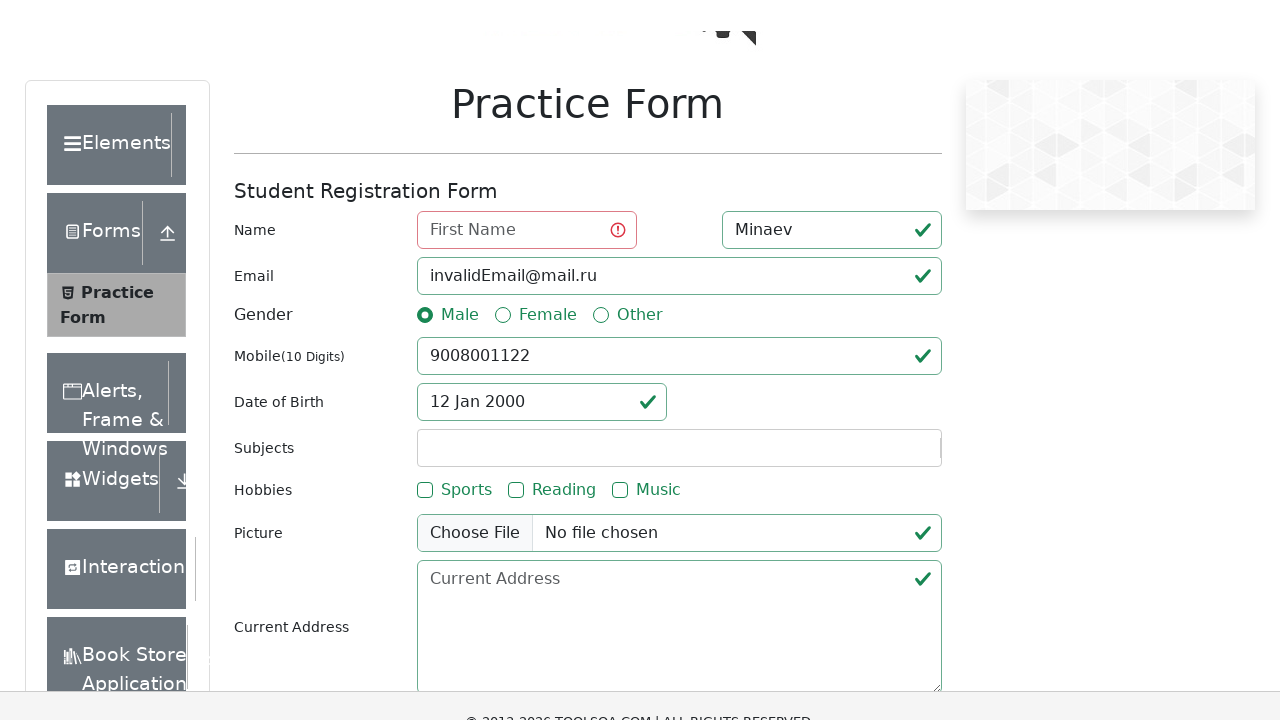

Waited 1000ms - confirmation modal should not appear due to missing first name validation
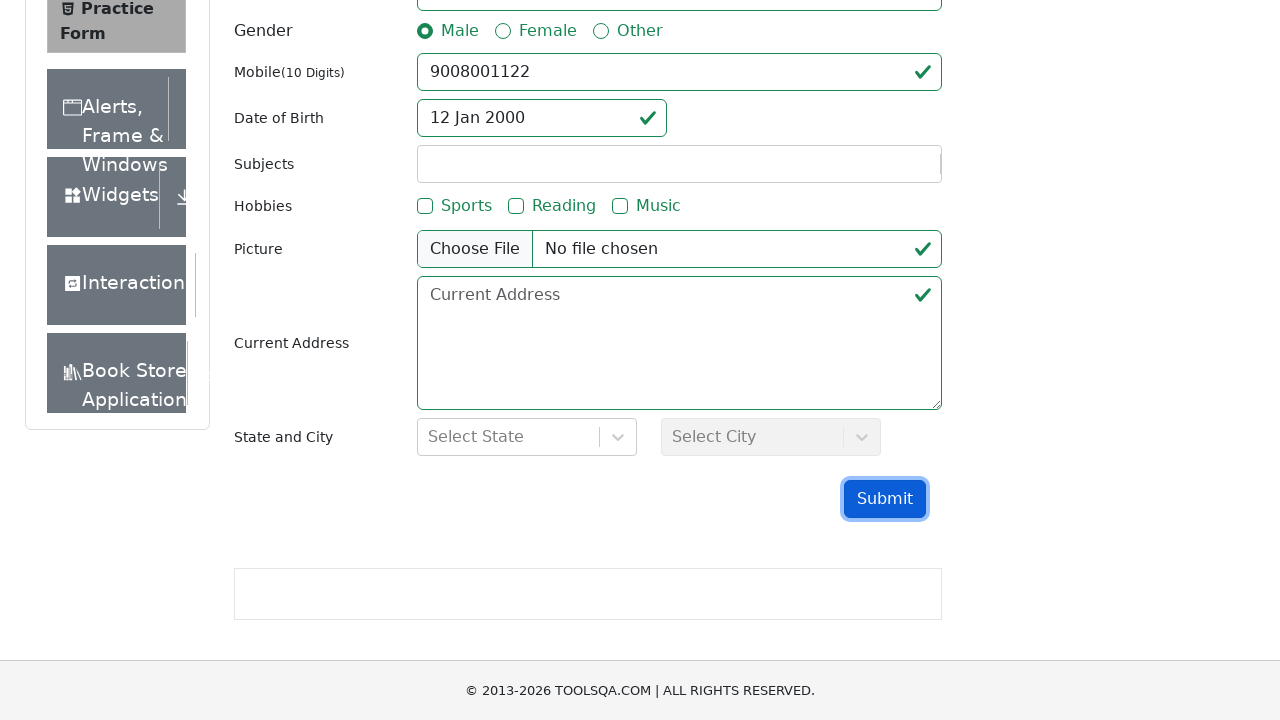

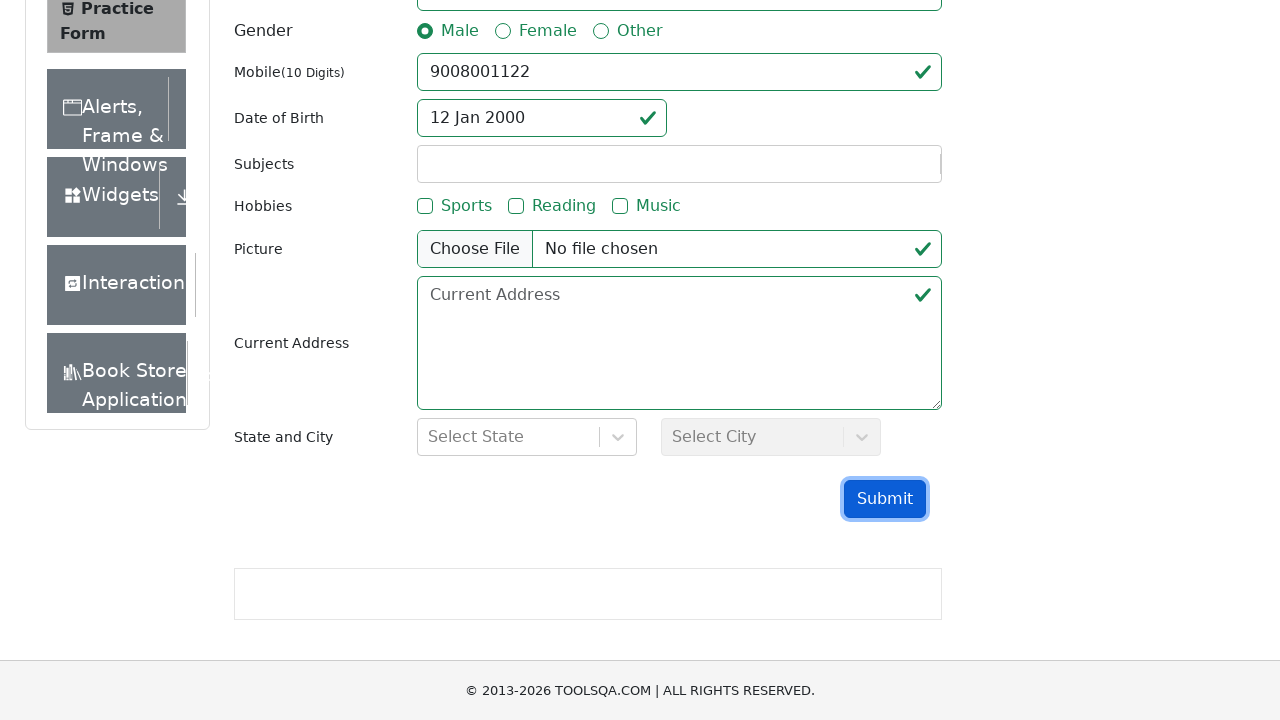